Tests interaction with a web table by navigating to a table demo page, locating table headers and rows, and verifying the table structure is loaded correctly.

Starting URL: https://www.leafground.com/table.xhtml

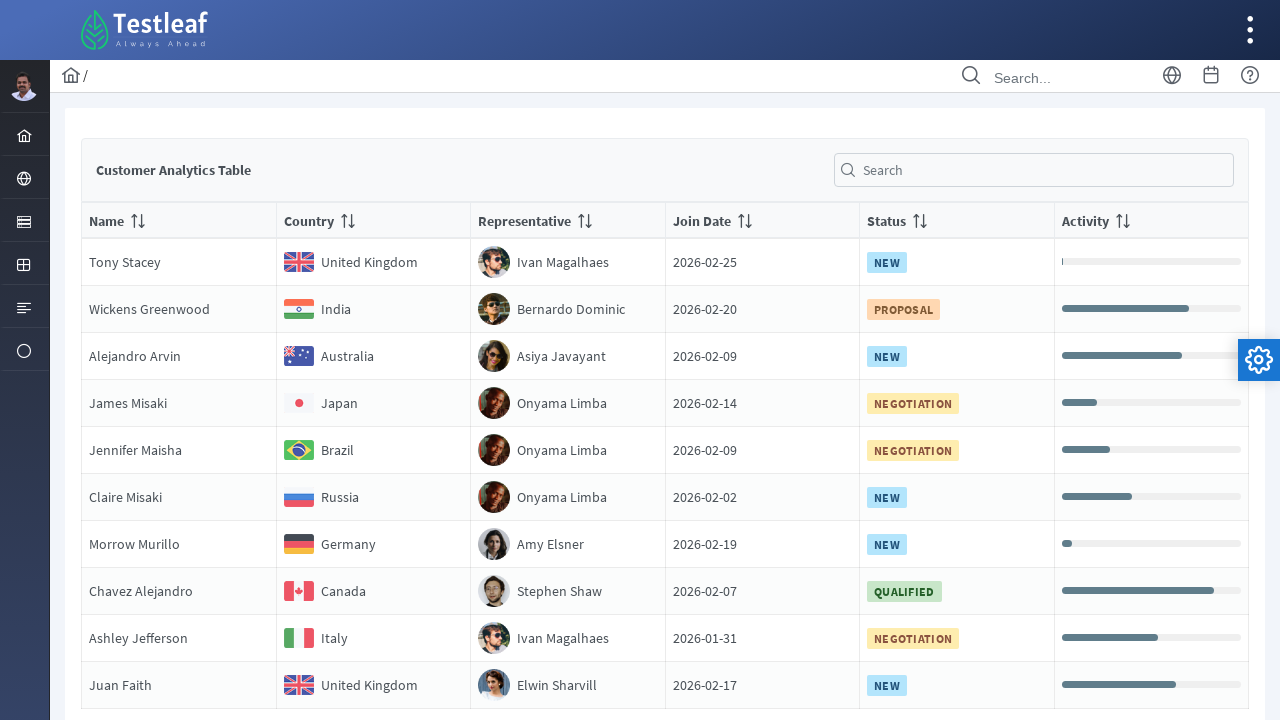

Waited for Customer Analytics Table to be visible
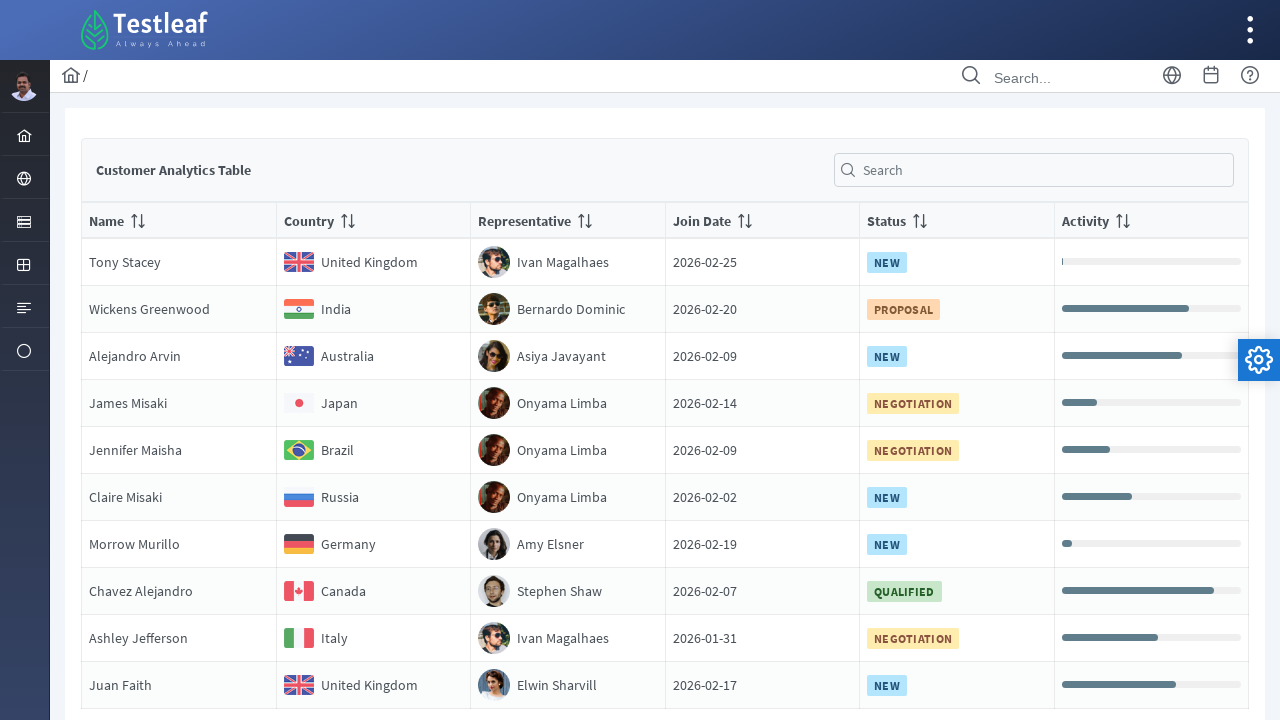

Table headers loaded successfully
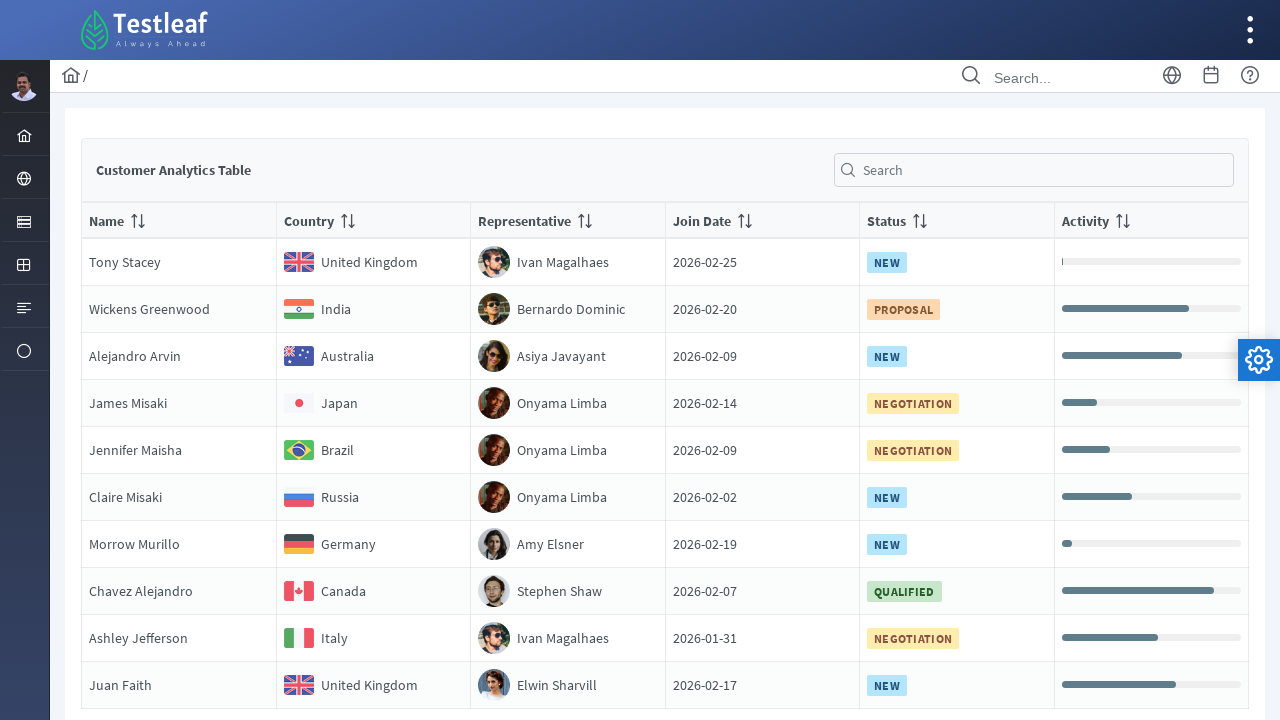

Retrieved table header count: 6 headers found
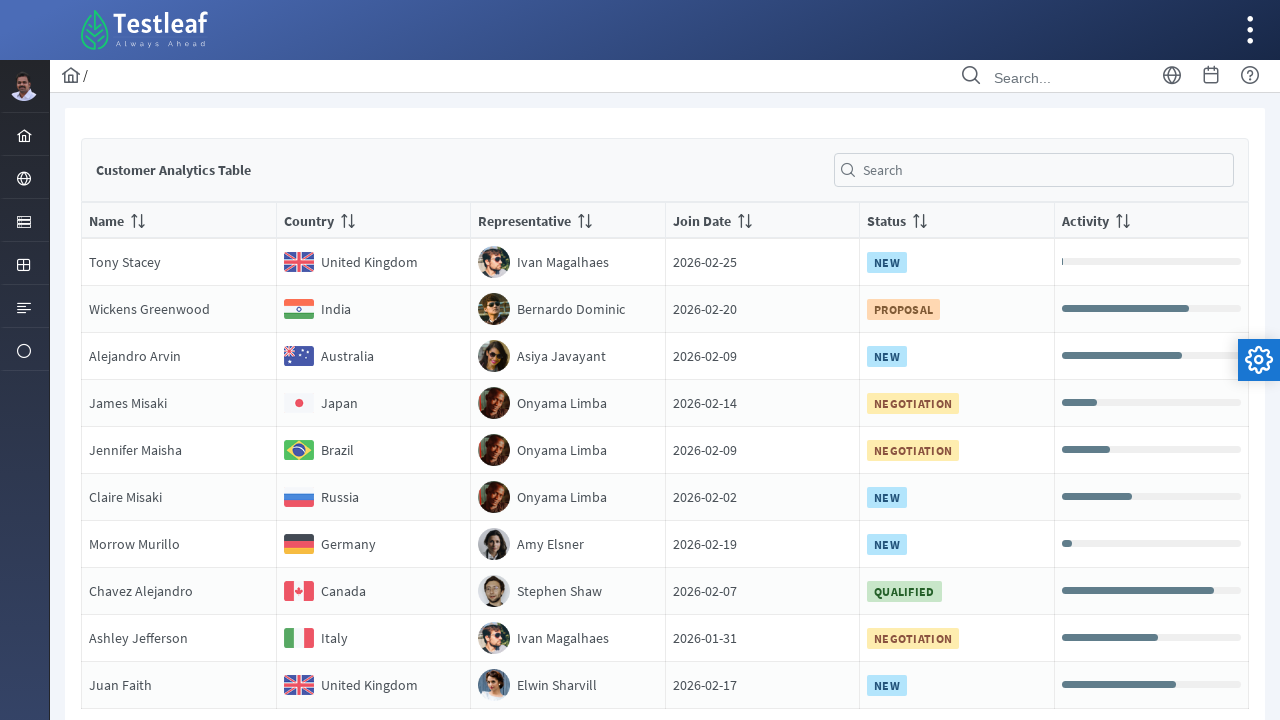

Table body rows loaded successfully
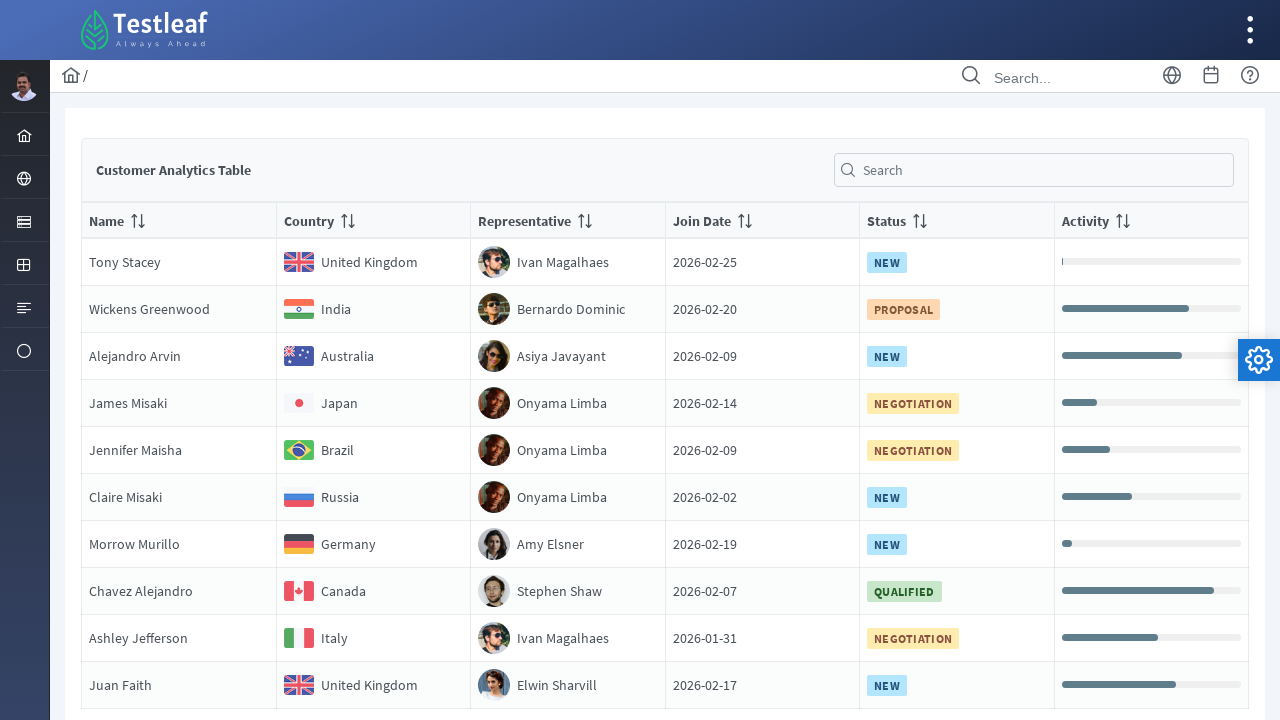

Retrieved table row count: 10 rows found
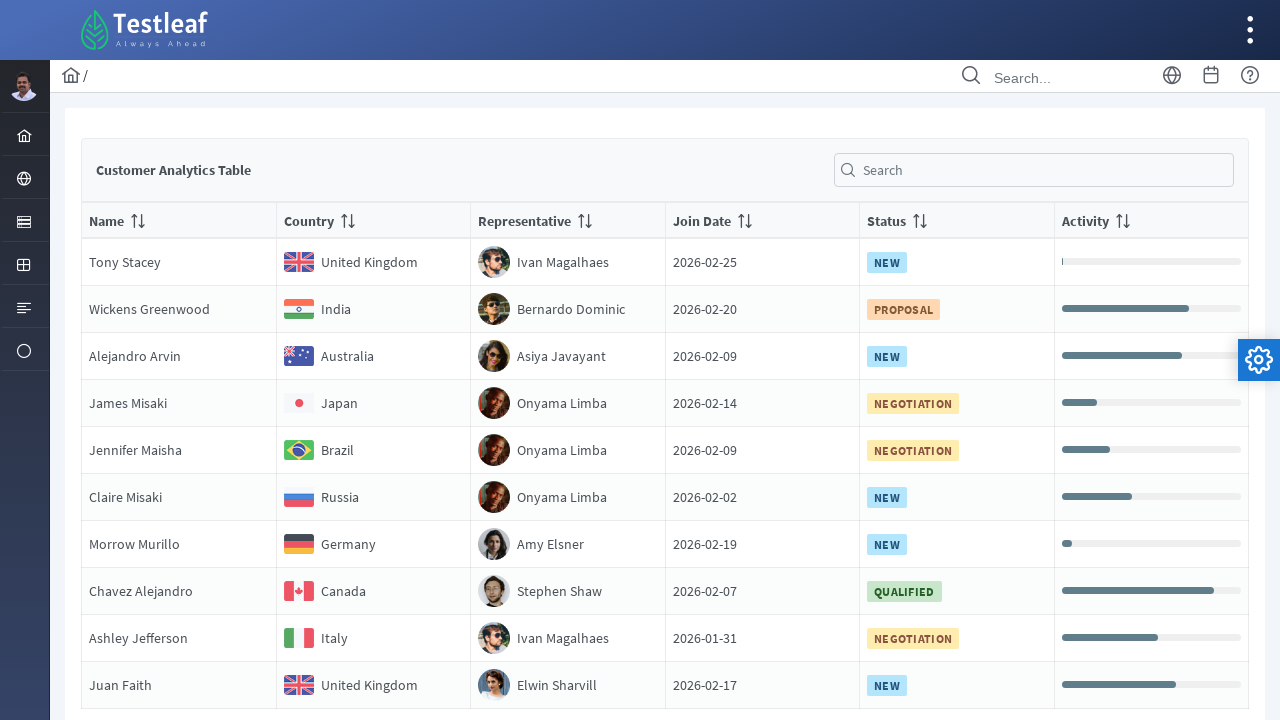

First representative name cell is visible
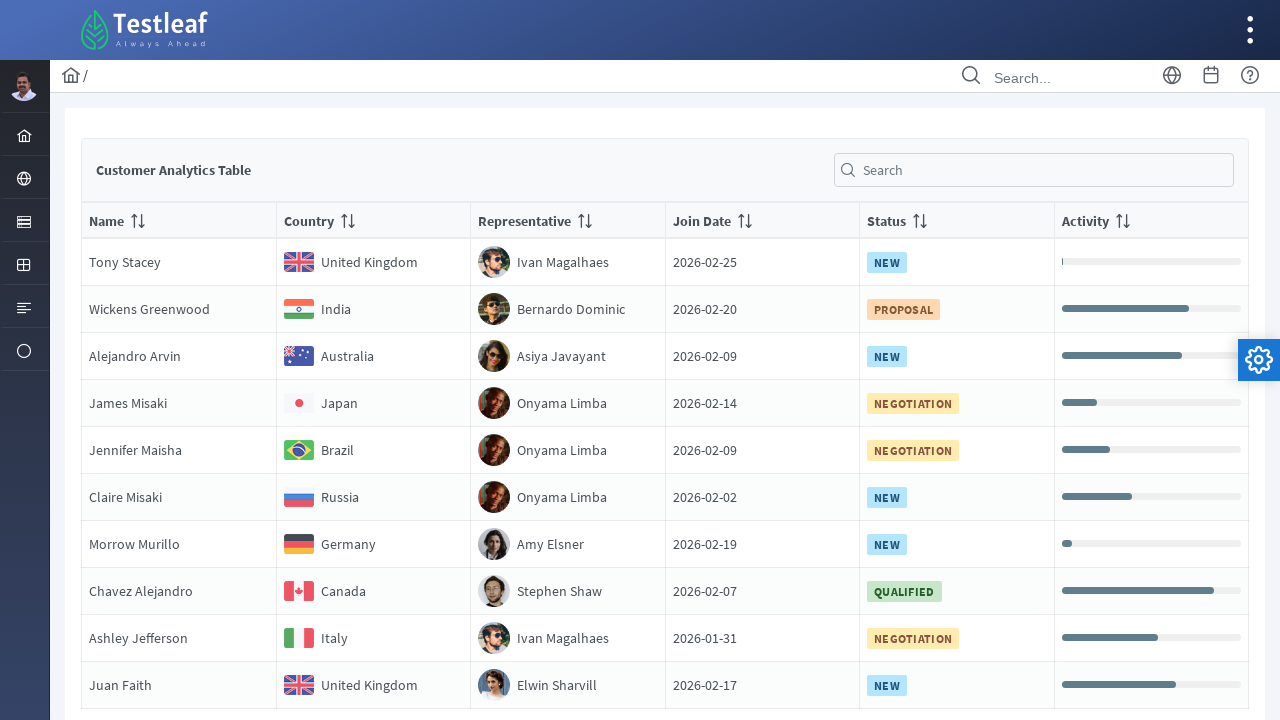

Clicked on the first table row to interact with the table at (665, 262) on (//table)[6]/tbody/tr[1] >> nth=0
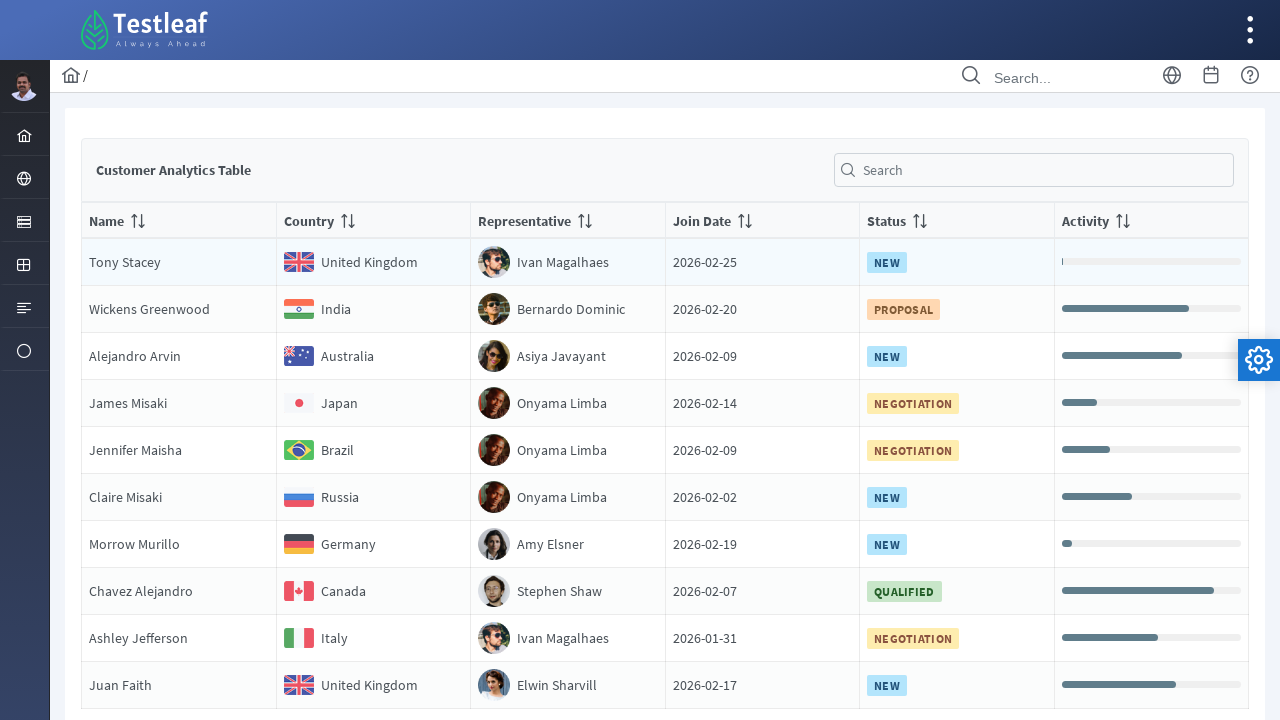

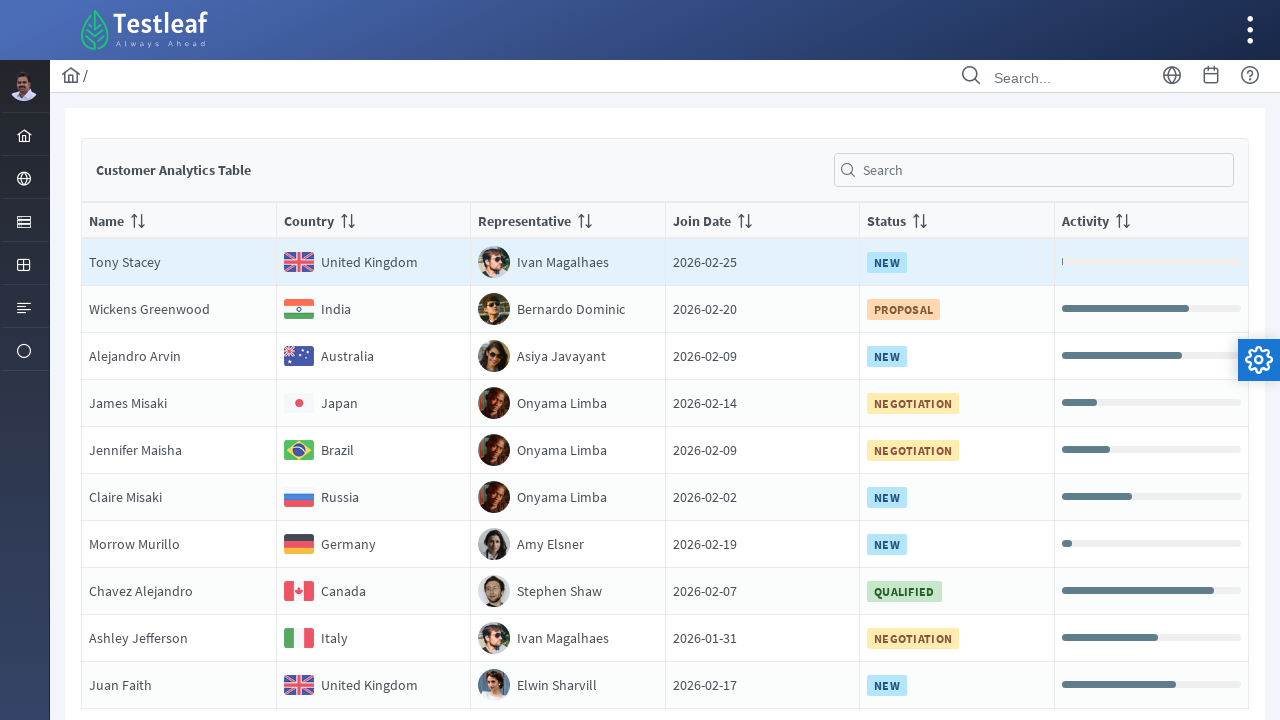